Performs a drag and drop action from a draggable element to a droppable target element

Starting URL: https://crossbrowsertesting.github.io/drag-and-drop

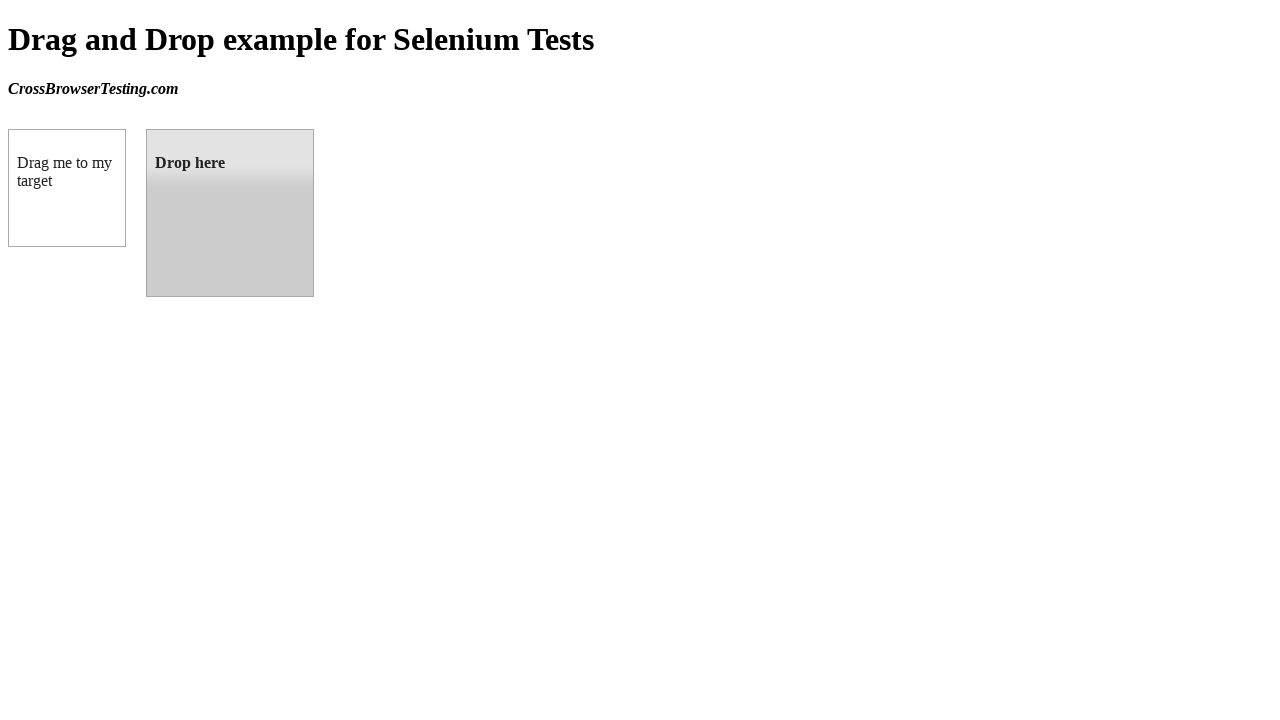

Located draggable element
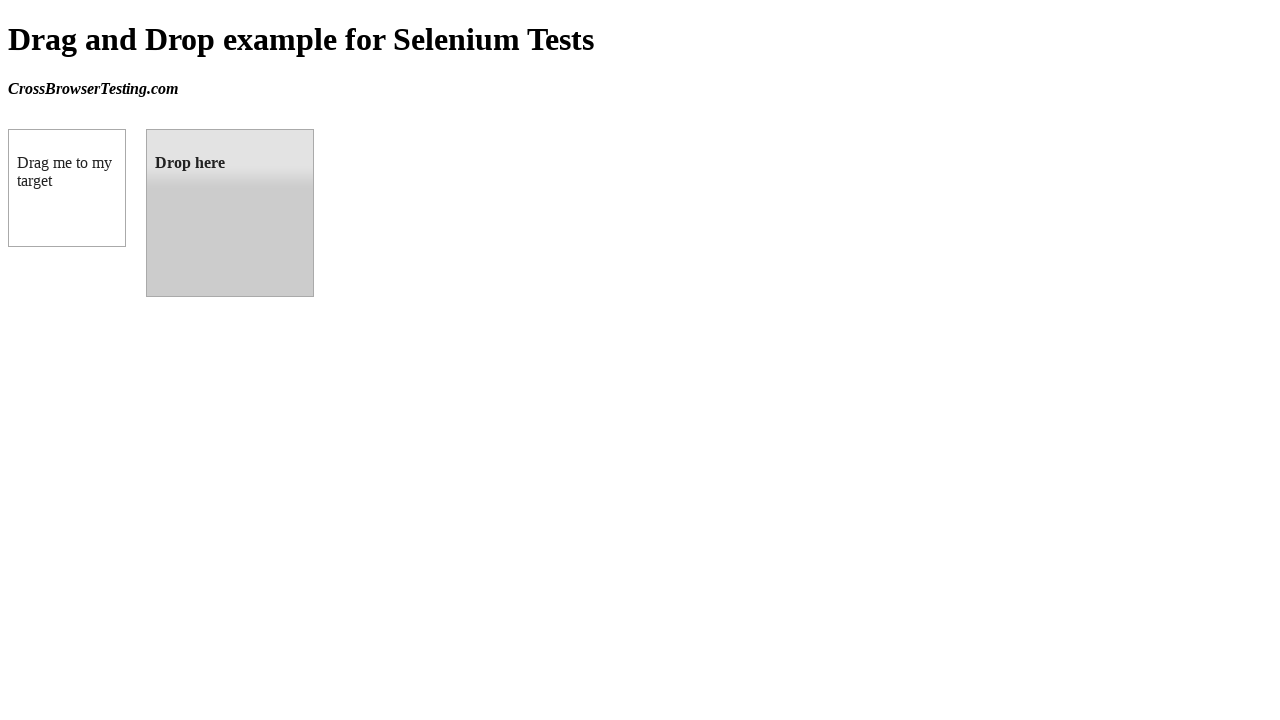

Located droppable element
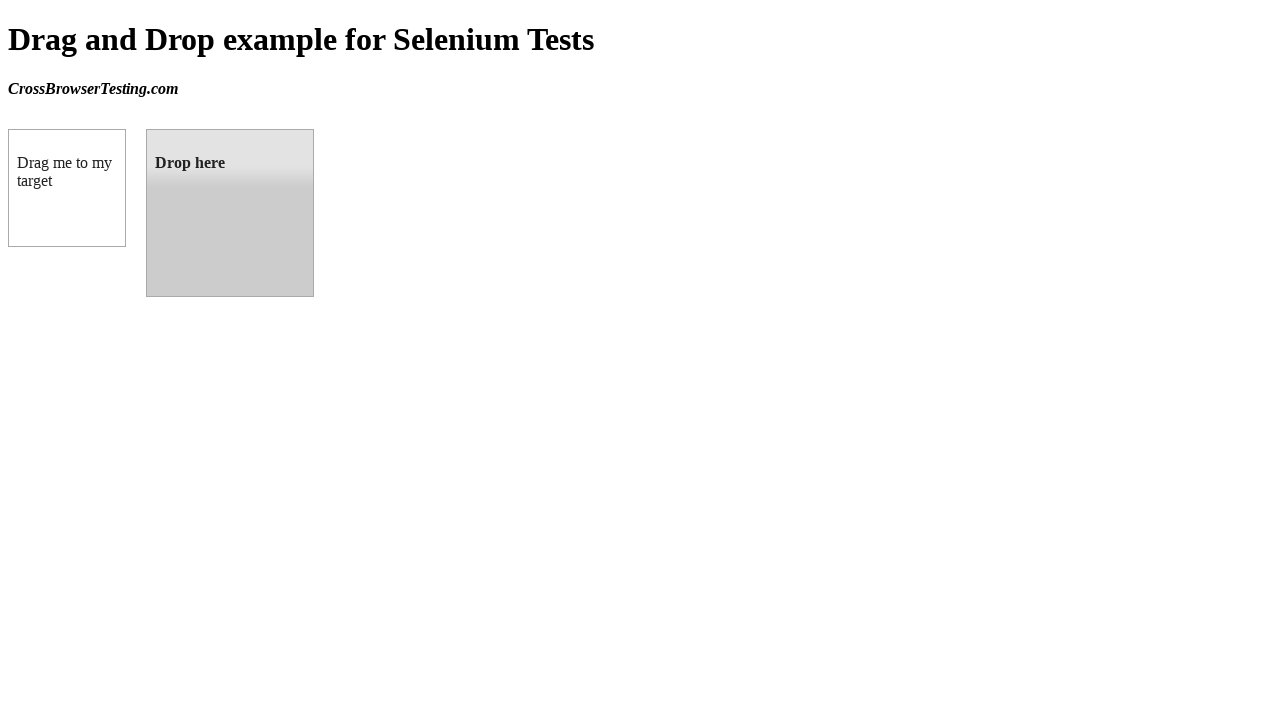

Draggable element is ready
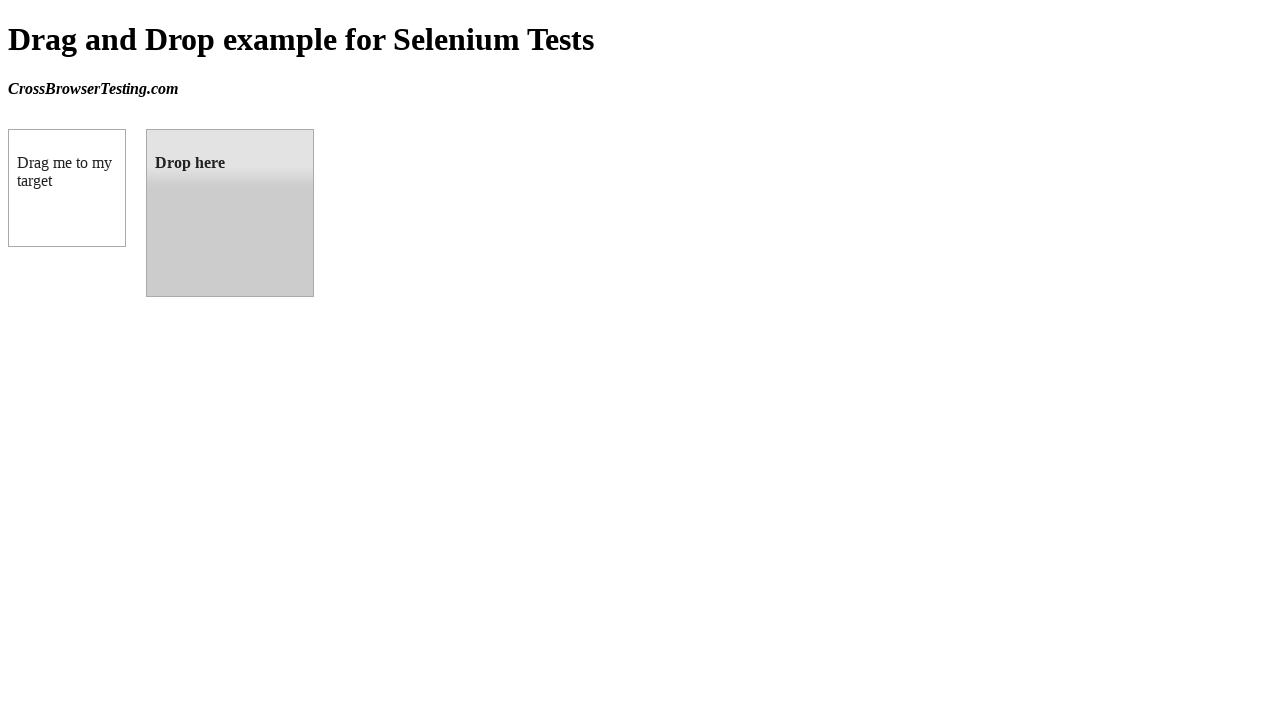

Droppable element is ready
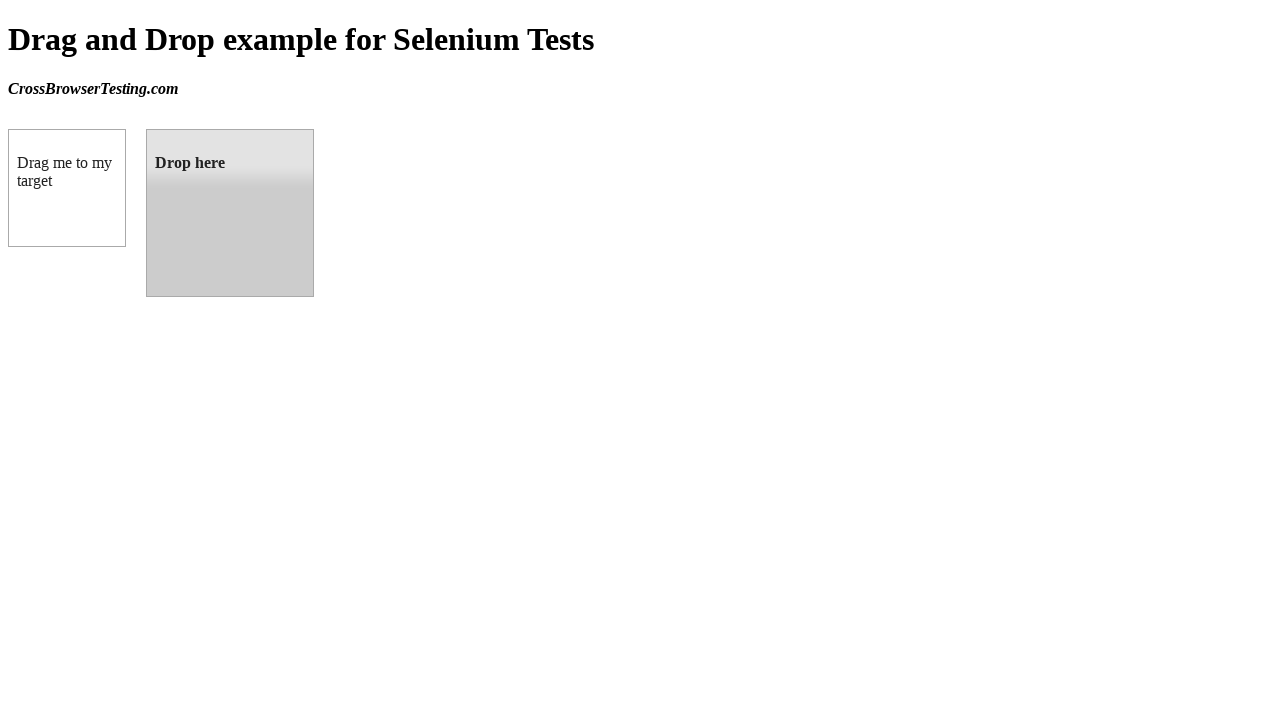

Performed drag and drop action from draggable to droppable element at (230, 213)
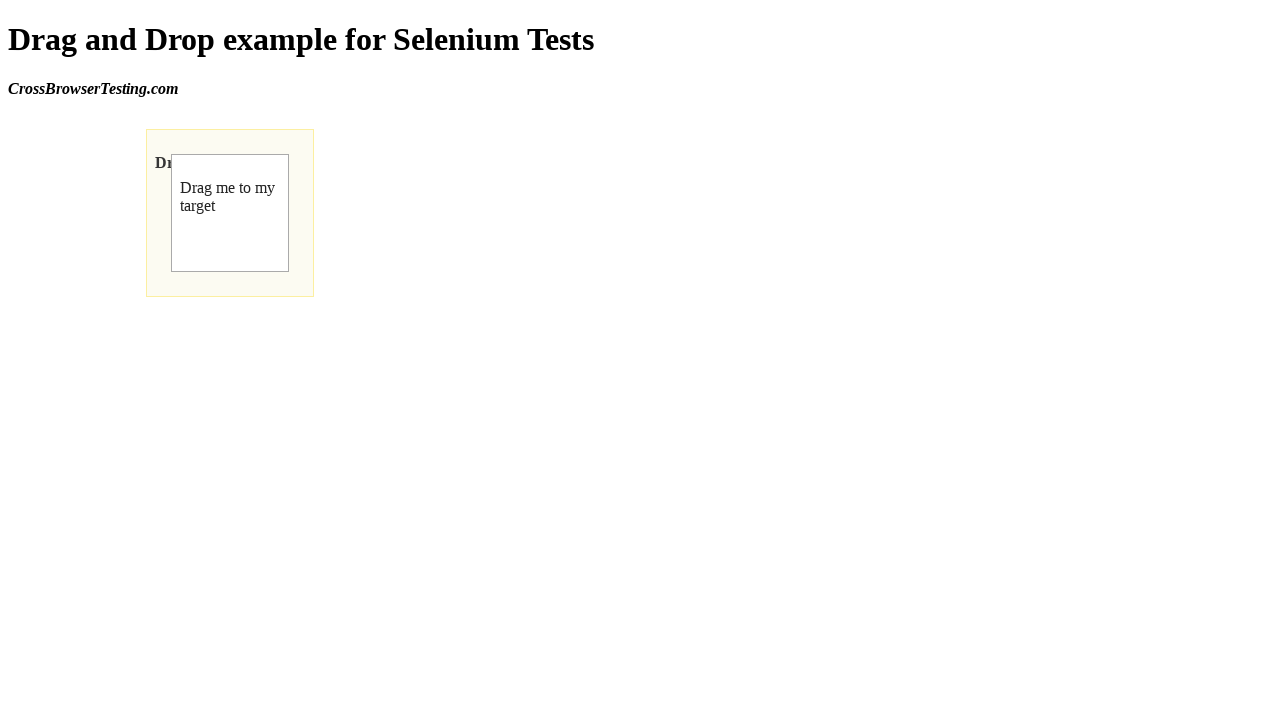

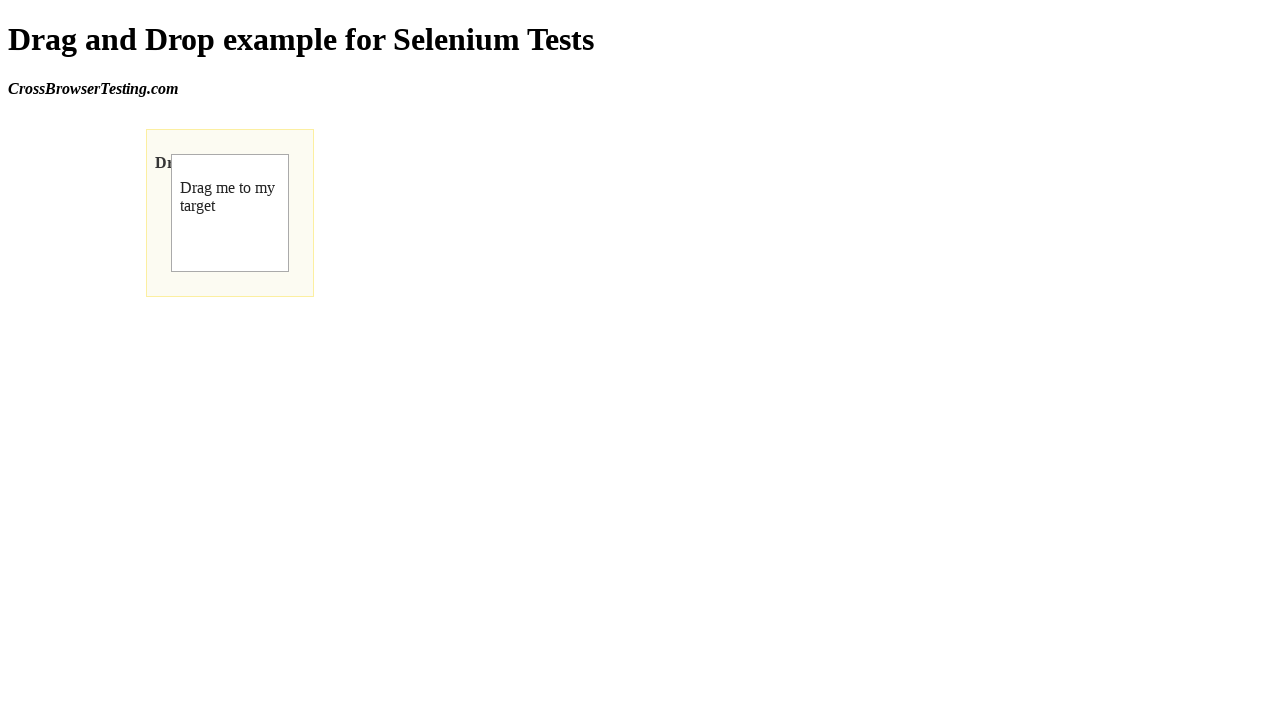